Tests checkbox functionality by verifying initial state, clicking to select, and clicking again to unselect the checkbox

Starting URL: https://rahulshettyacademy.com/AutomationPractice/

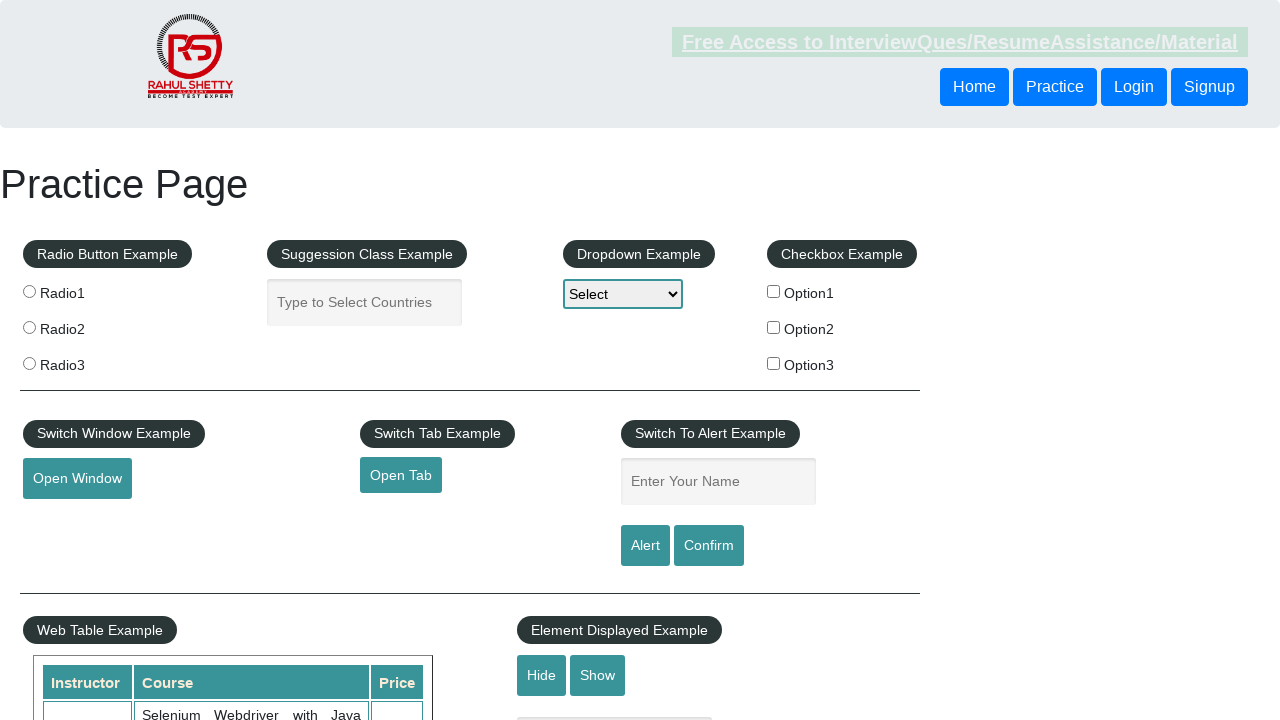

Navigated to AutomationPractice page
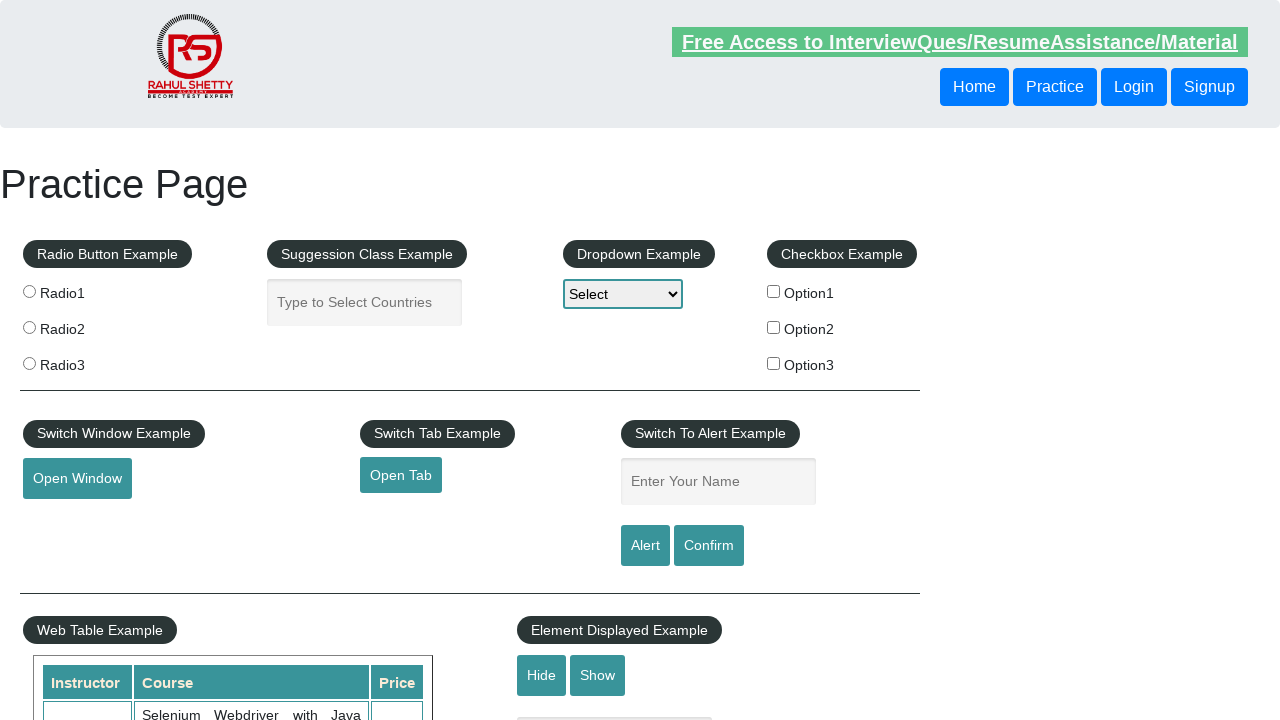

Located checkbox element #checkBoxOption1
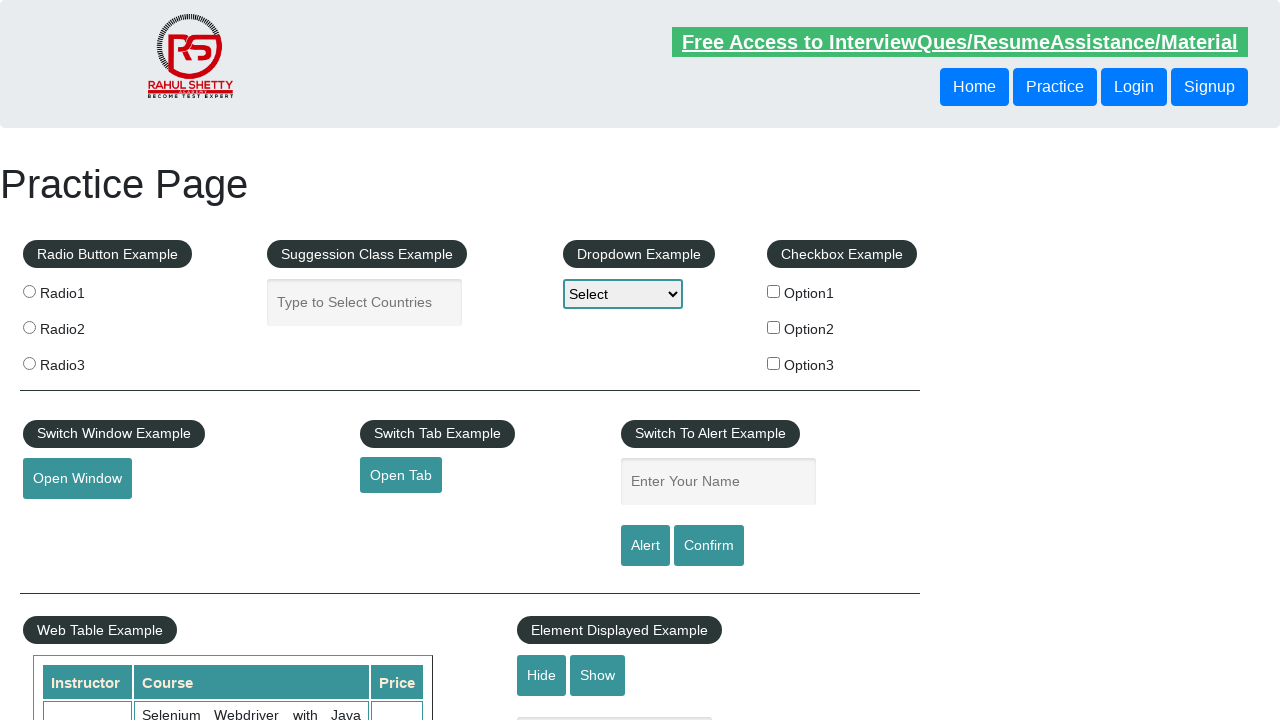

Verified checkbox is initially unchecked
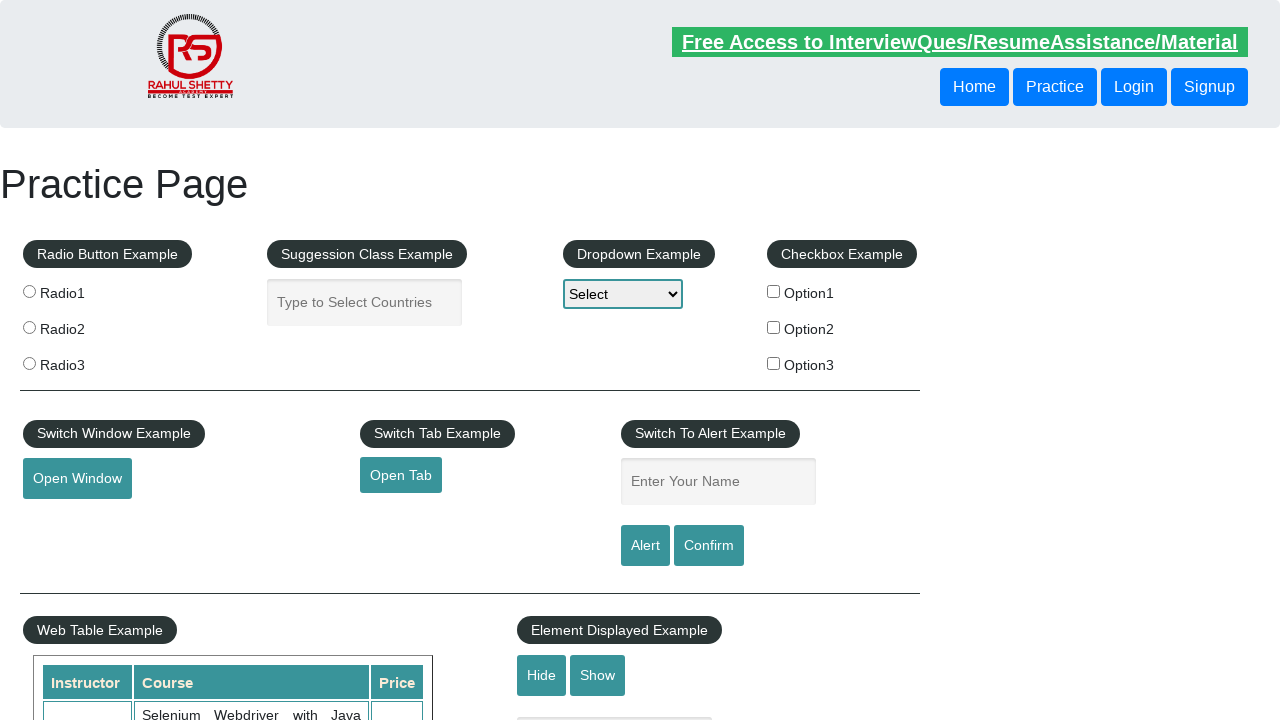

Clicked checkbox to select it at (774, 291) on #checkBoxOption1
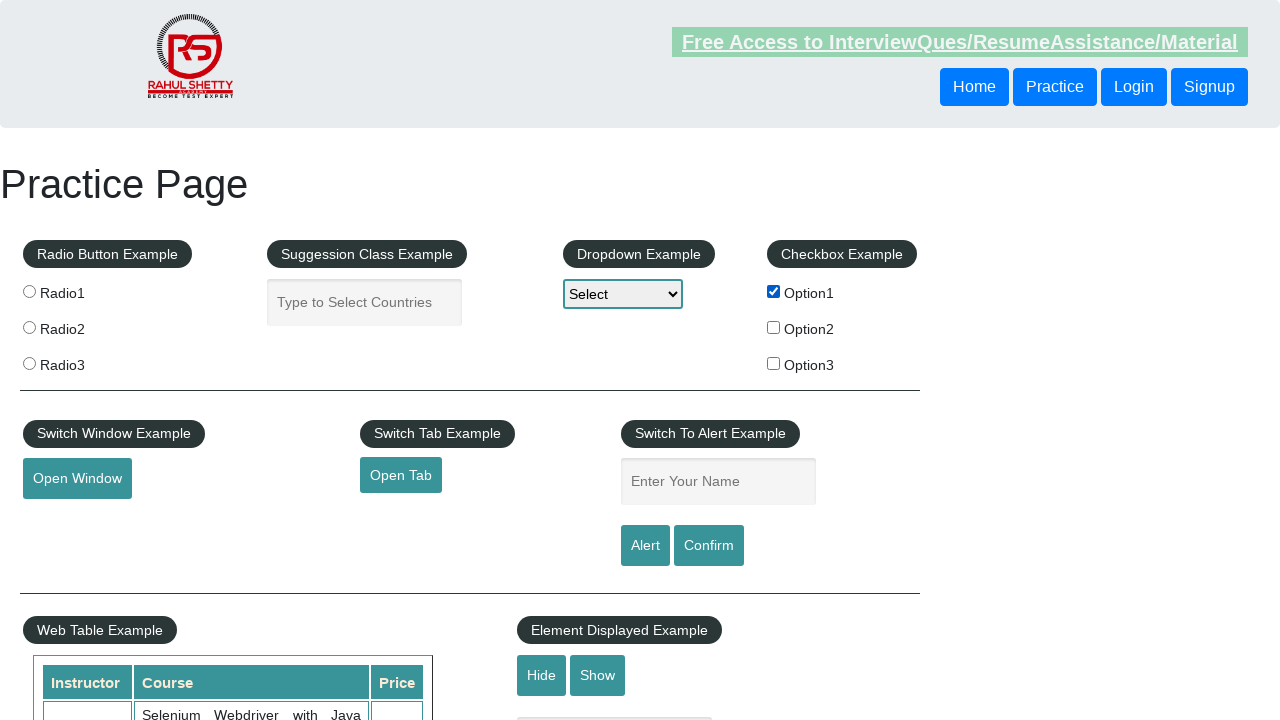

Verified checkbox is now checked
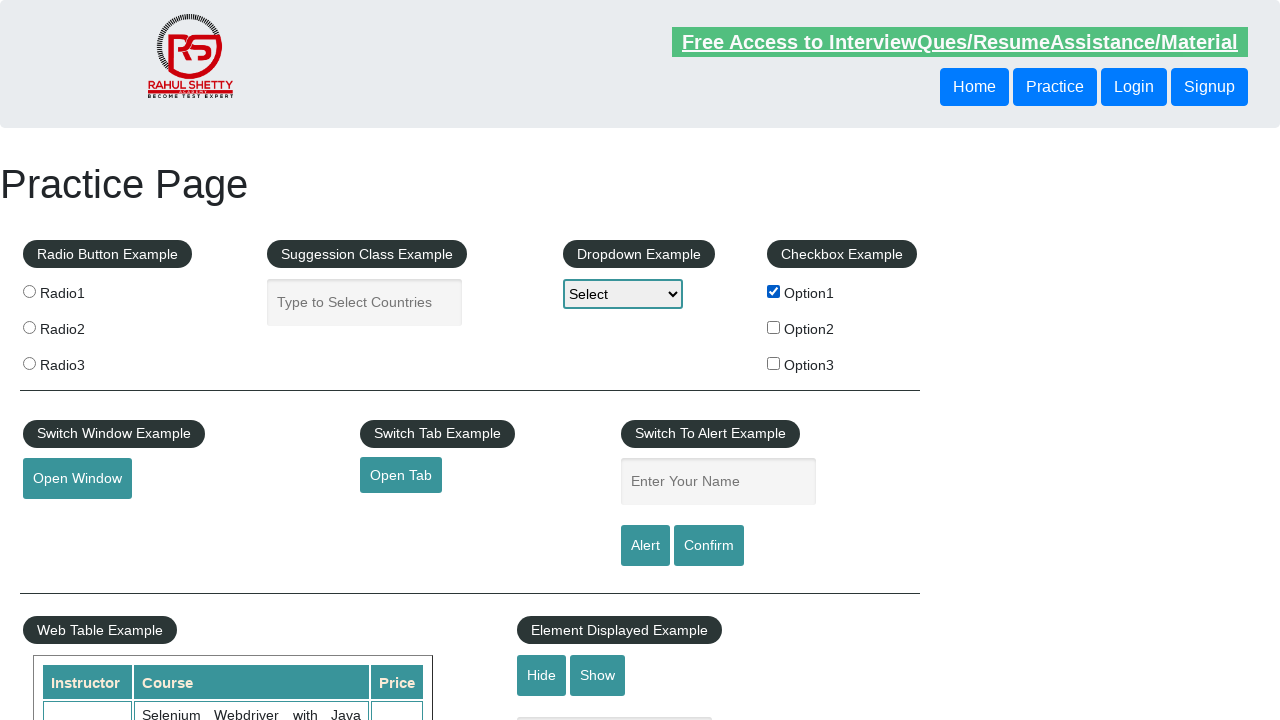

Clicked checkbox again to unselect it at (774, 291) on #checkBoxOption1
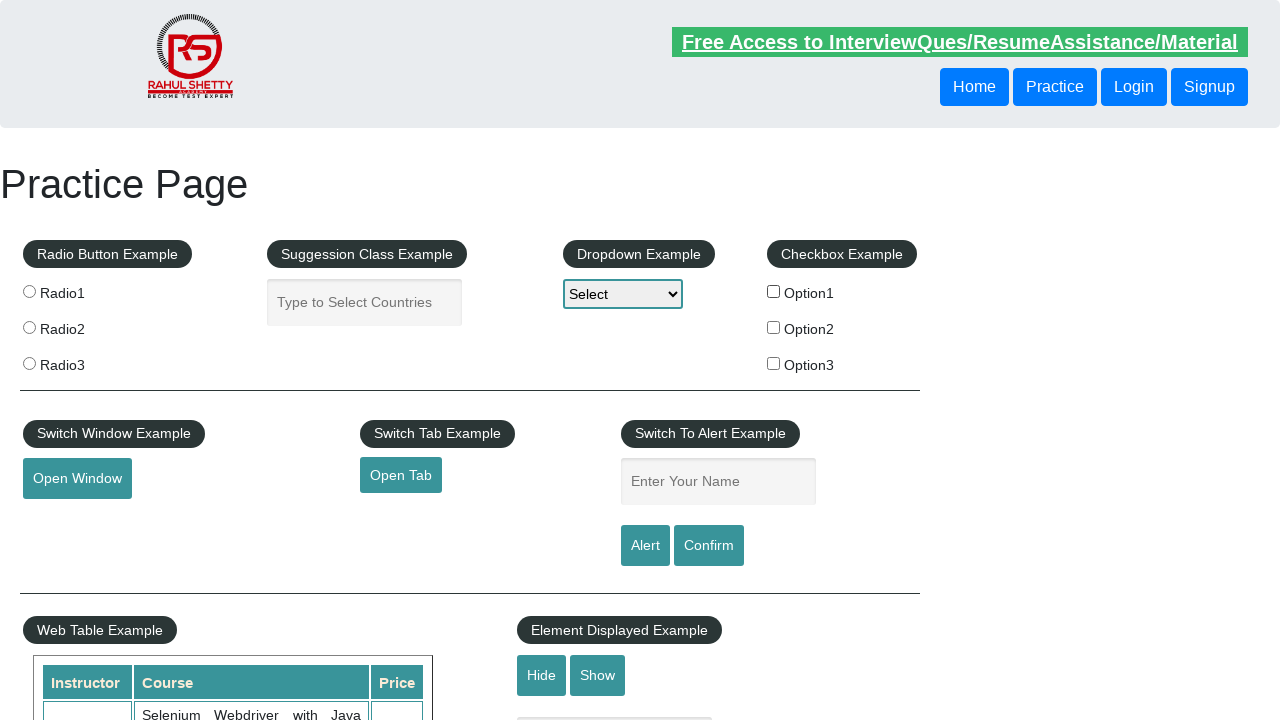

Verified checkbox is now unchecked
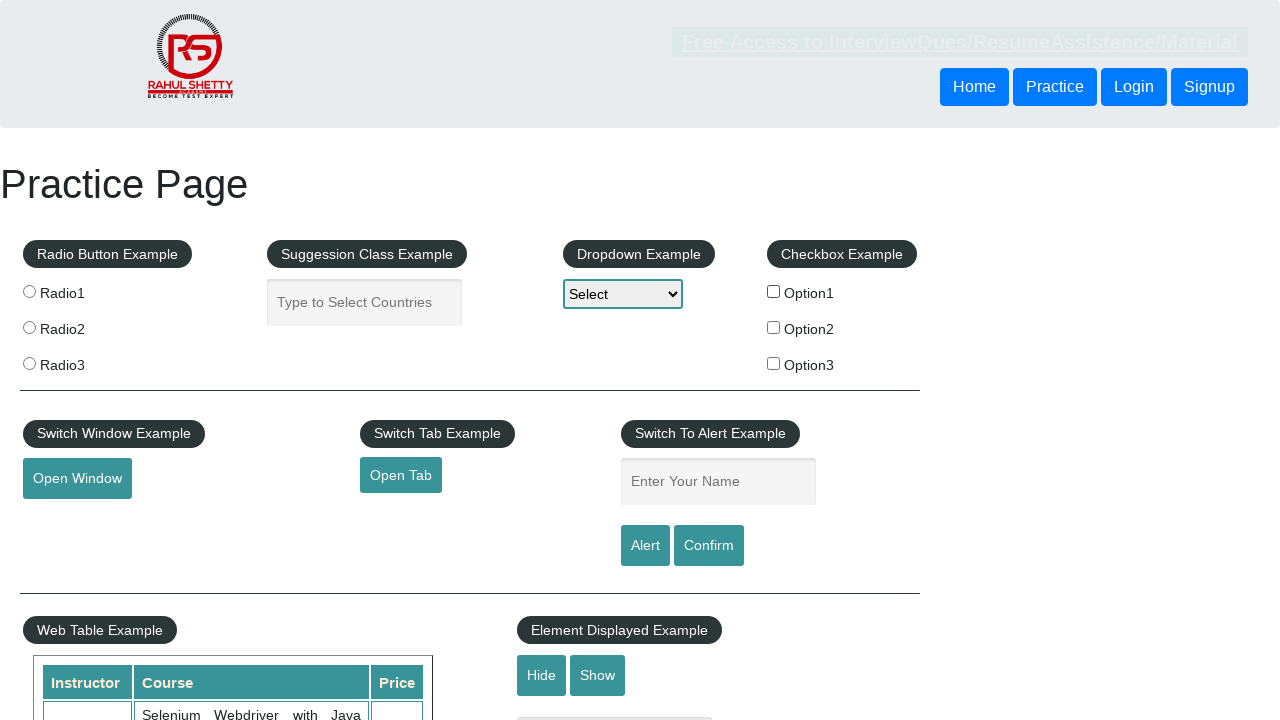

Counted total checkboxes on page: 3
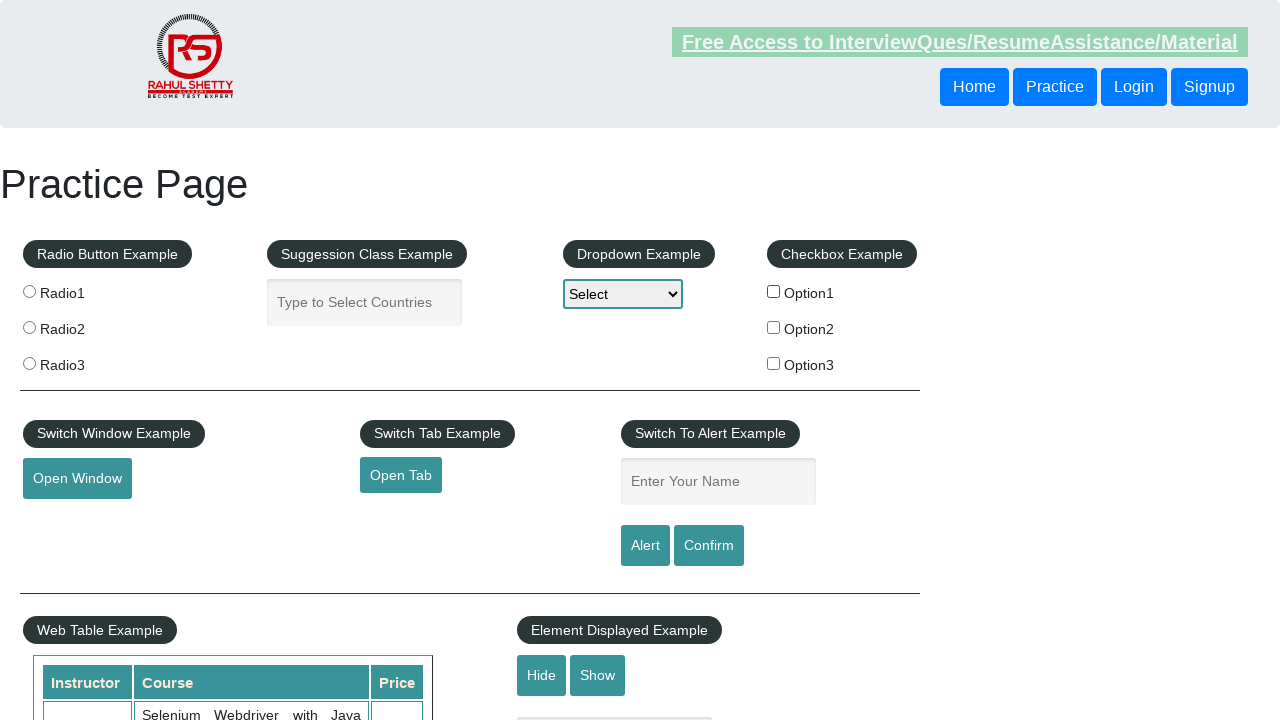

Printed total checkbox count: 3
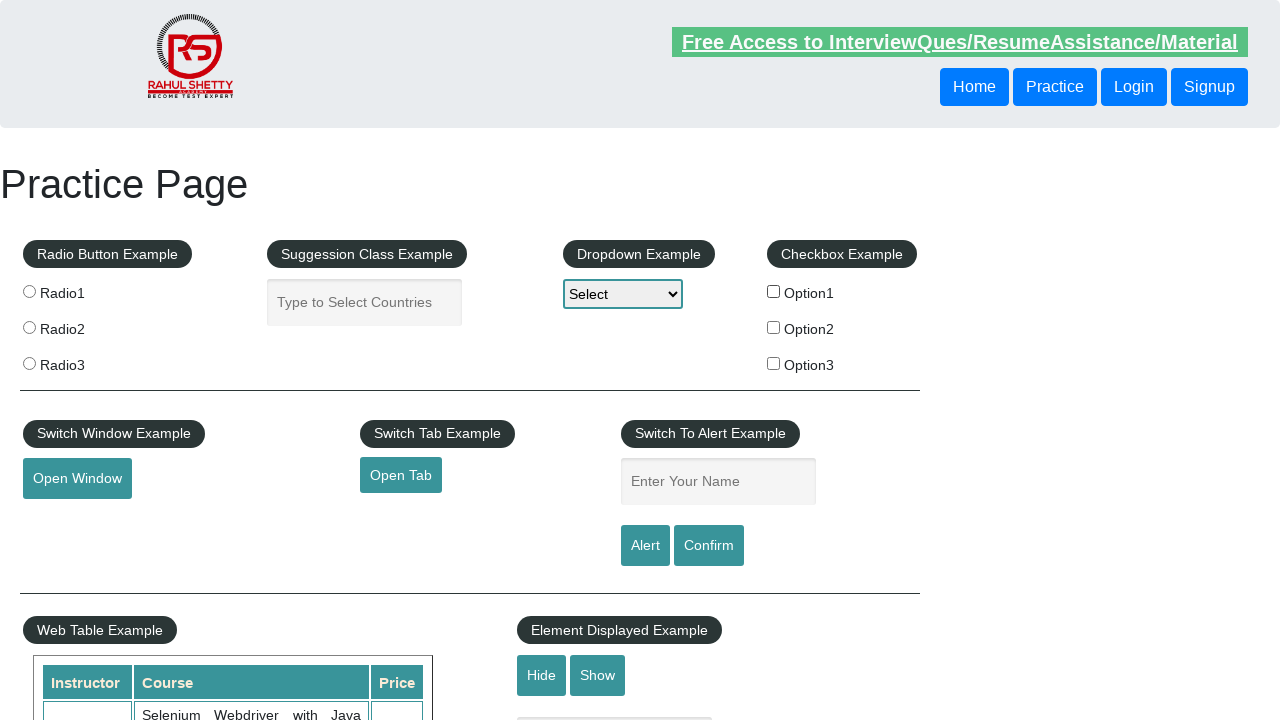

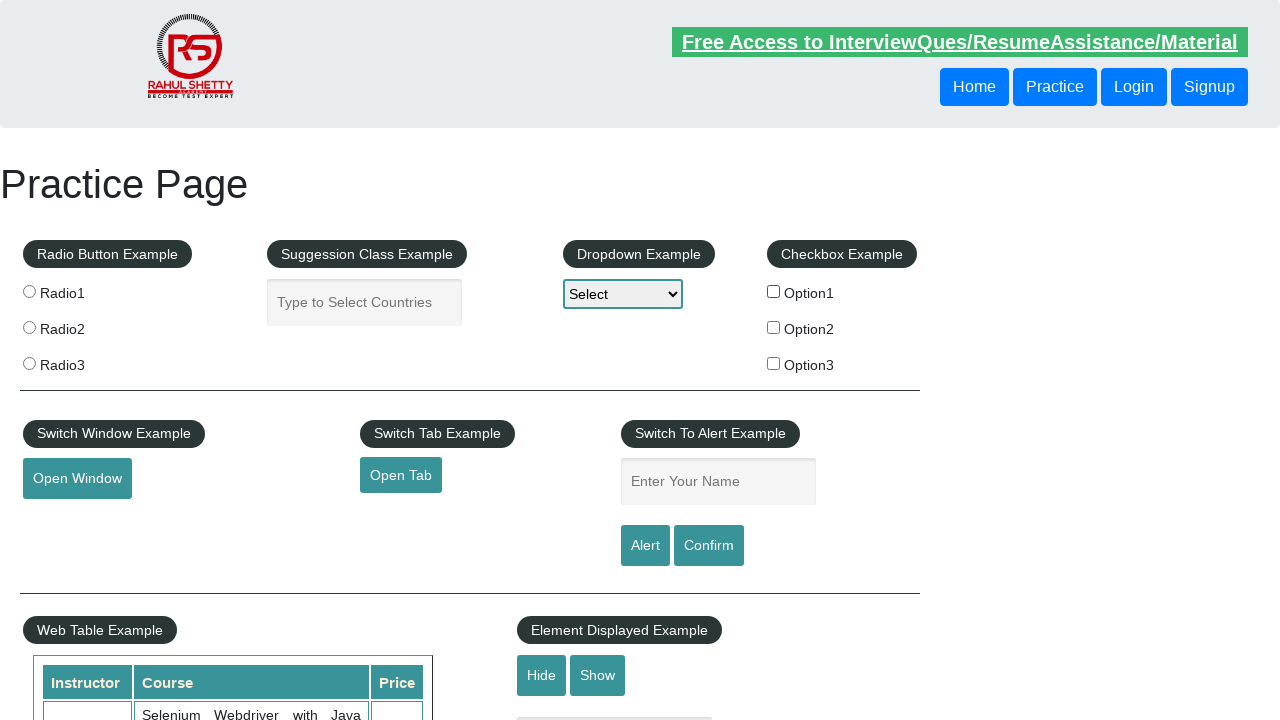